Tests tooltip functionality by hovering over a tooltip element to trigger its display and then reading the tooltip text content

Starting URL: https://www.w3schools.com/css/css_tooltip.asp

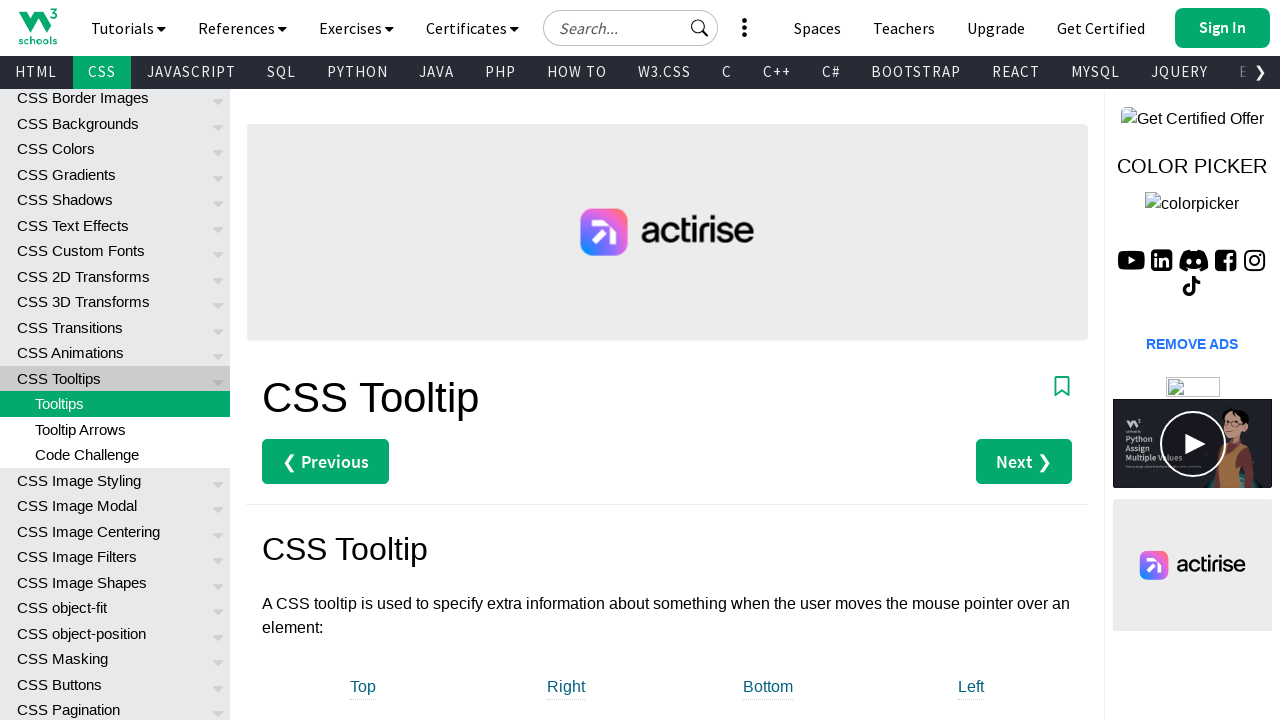

Located first tooltip element
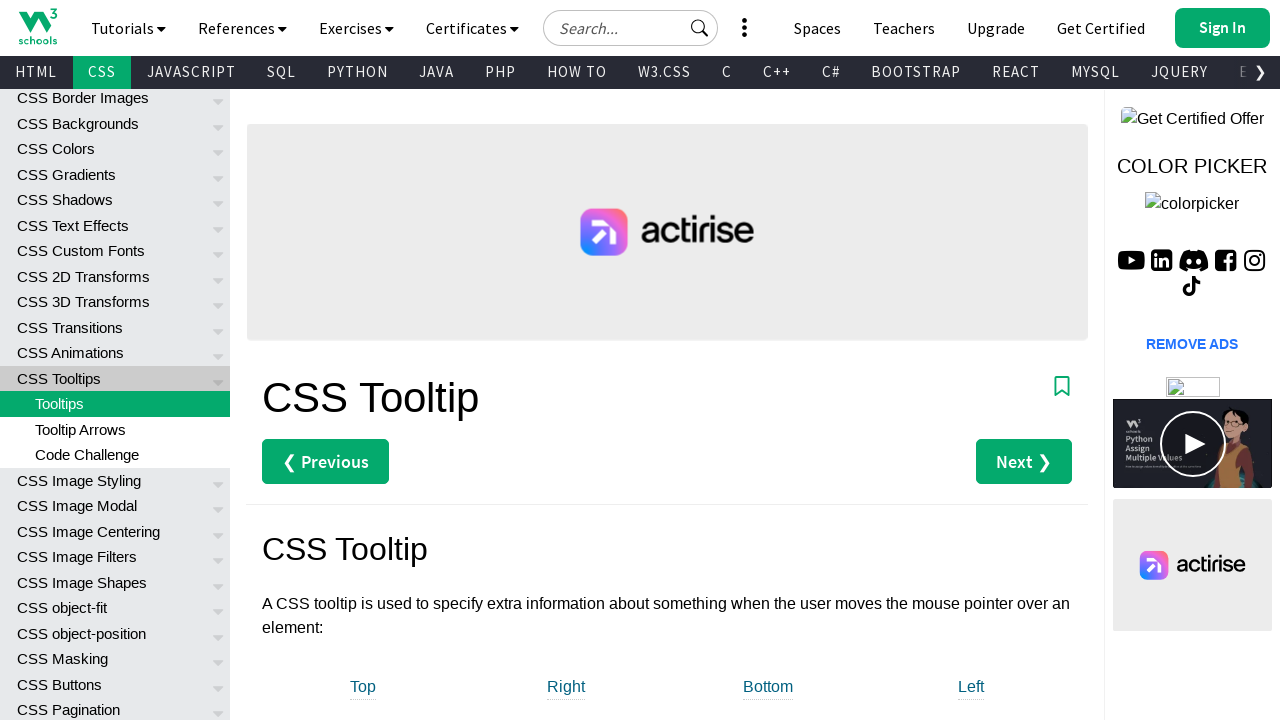

Hovered over tooltip element to trigger display at (363, 688) on div.tooltip >> nth=0
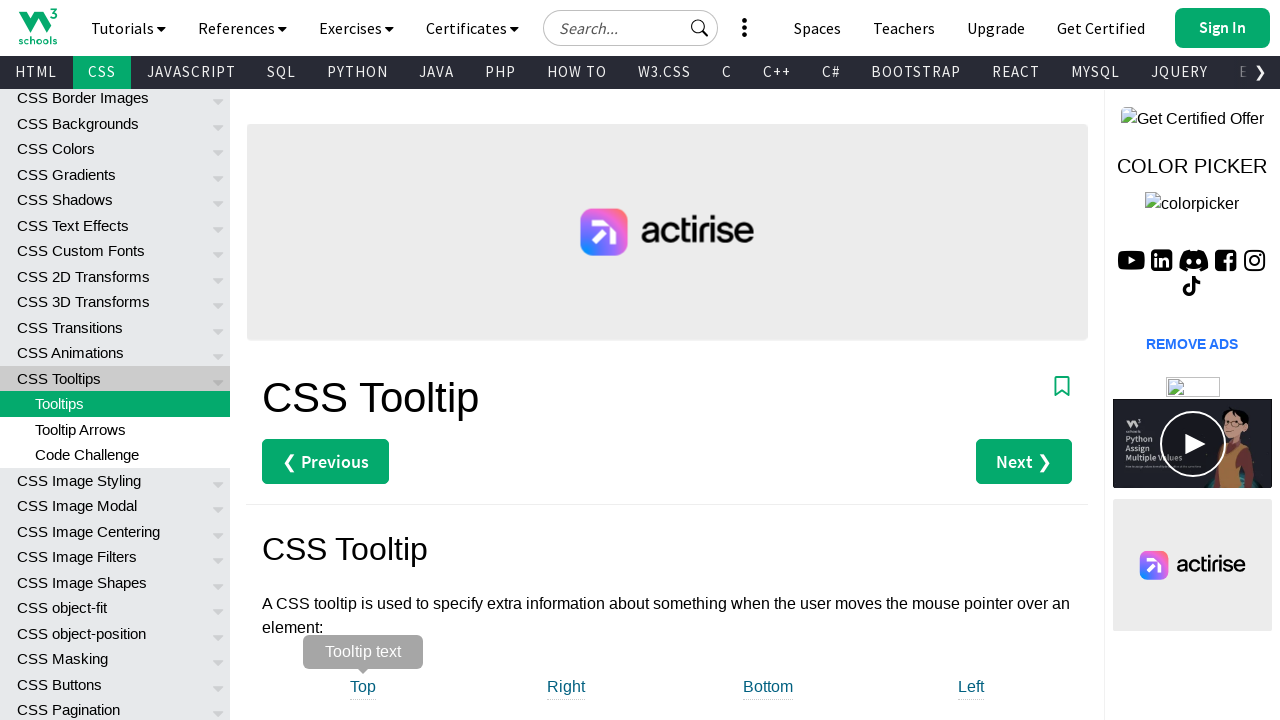

Retrieved tooltip text content: 'Tooltip text'
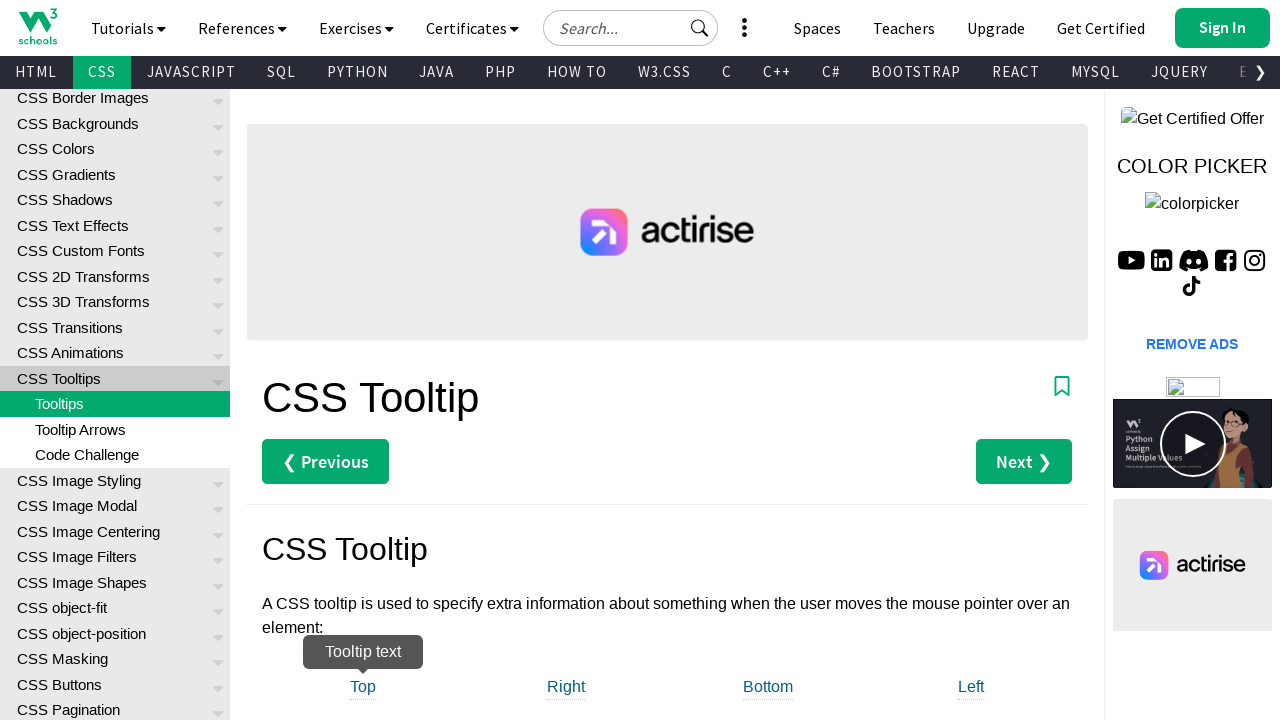

Printed tooltip text to console
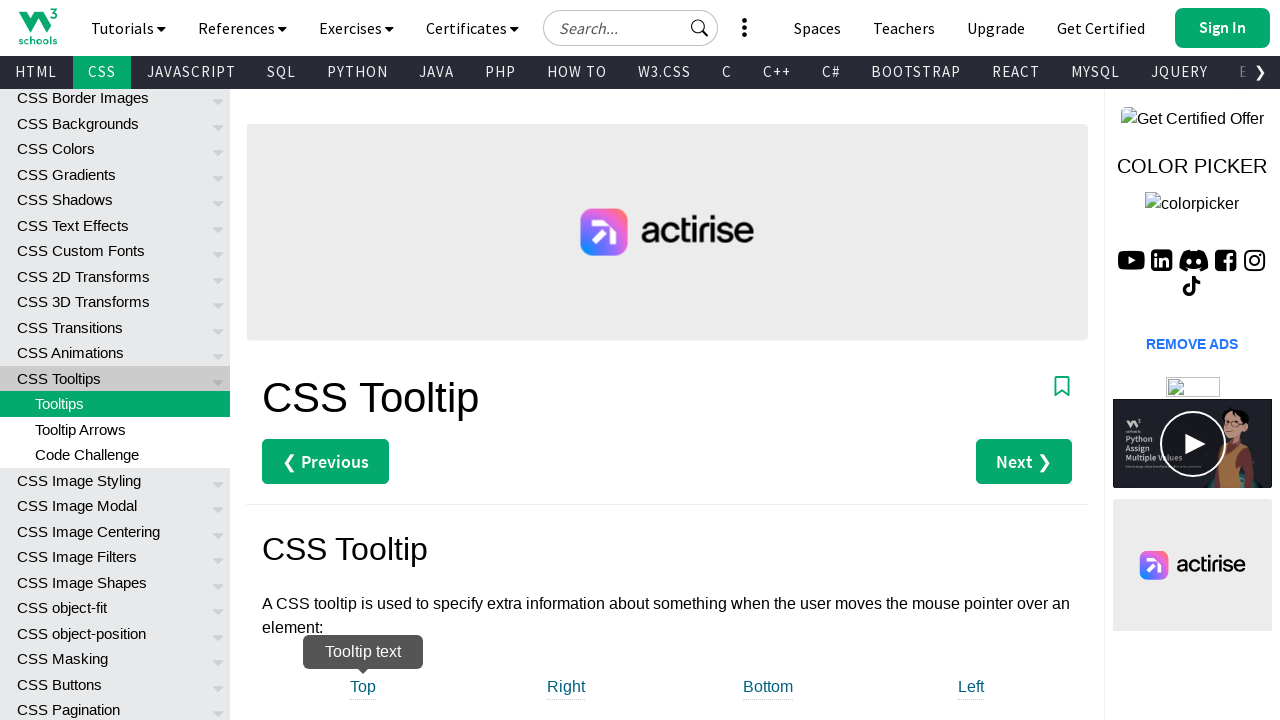

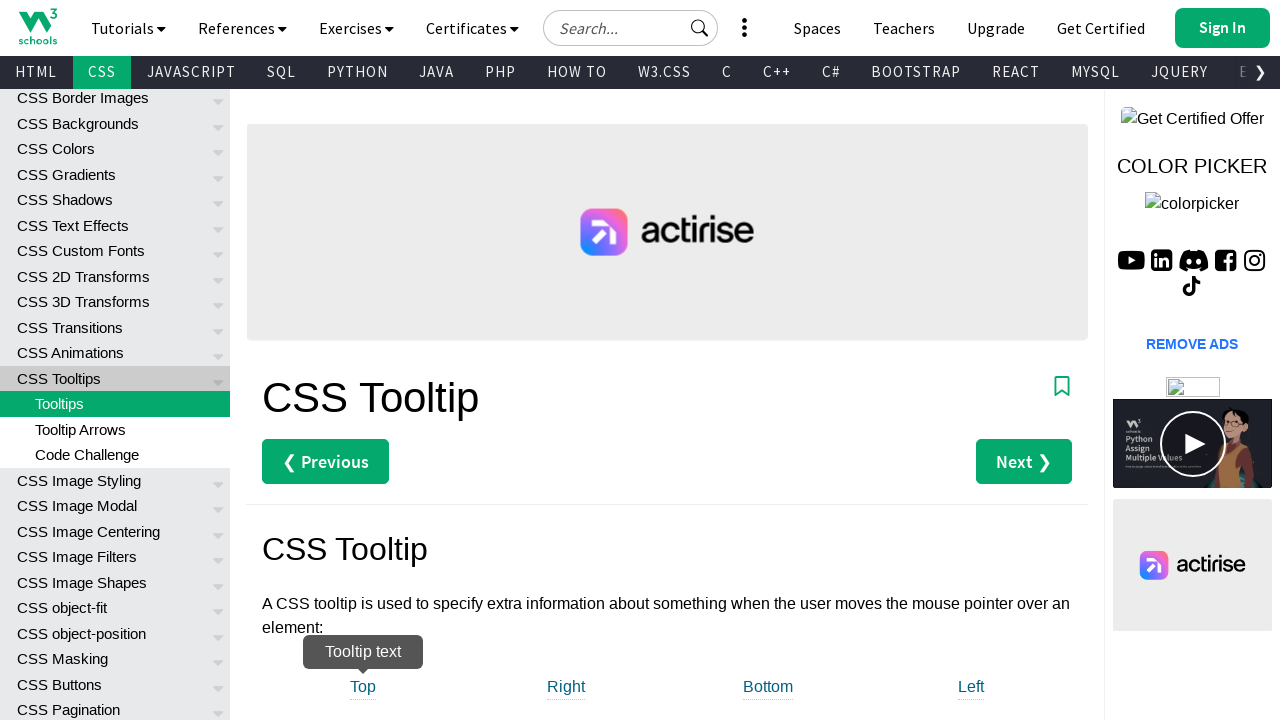